Tests opening a new browser window, switching to it, navigating to a different URL, and verifying that two window handles exist.

Starting URL: https://the-internet.herokuapp.com/windows

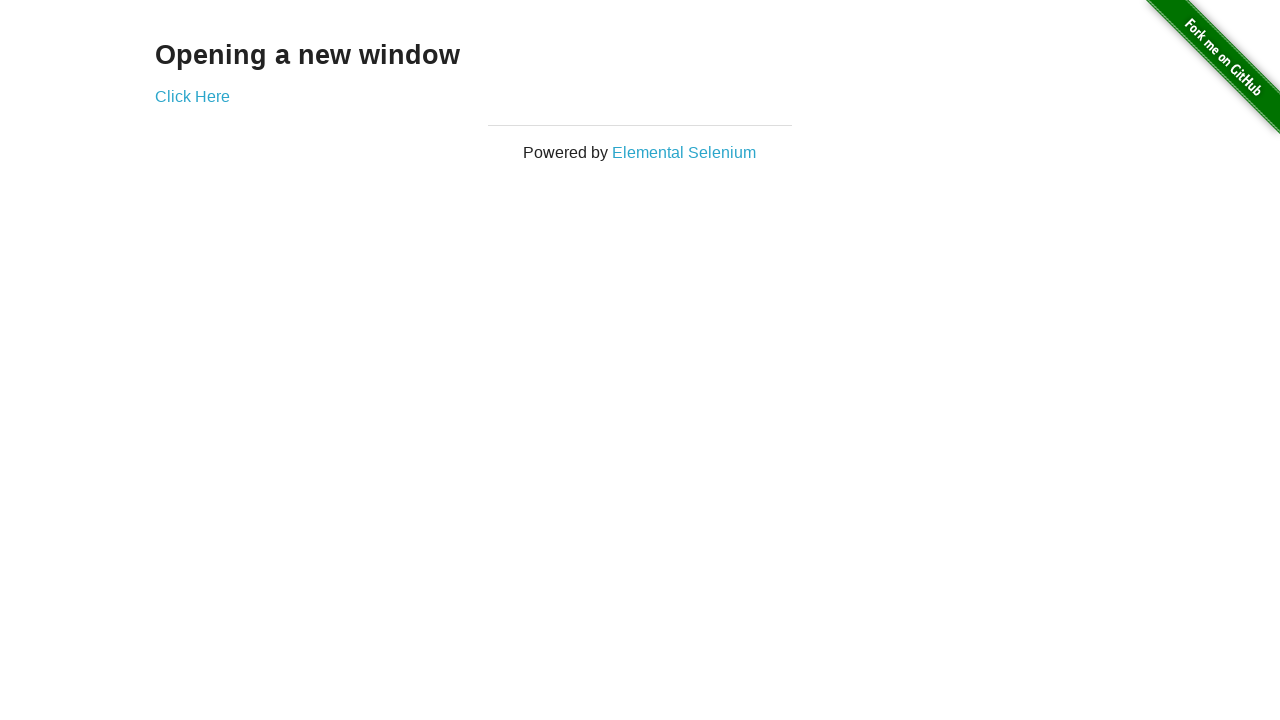

Opened a new browser window/page
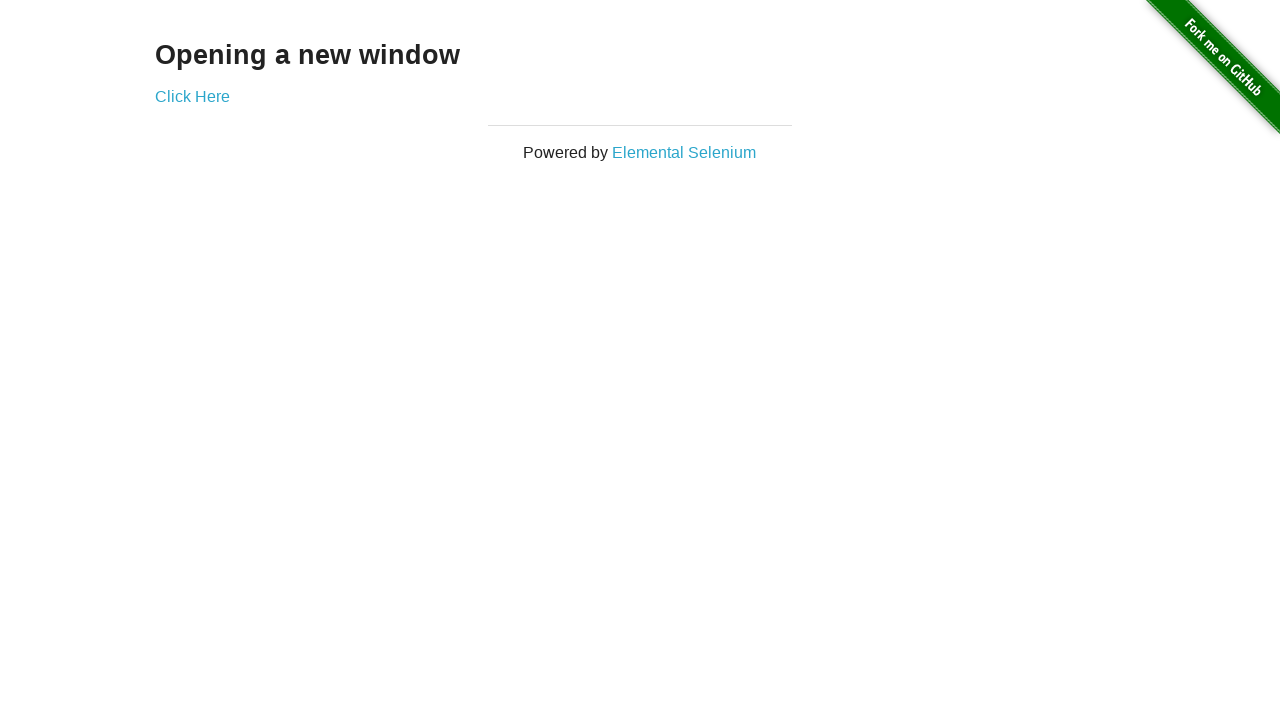

Navigated new window to https://the-internet.herokuapp.com/typos
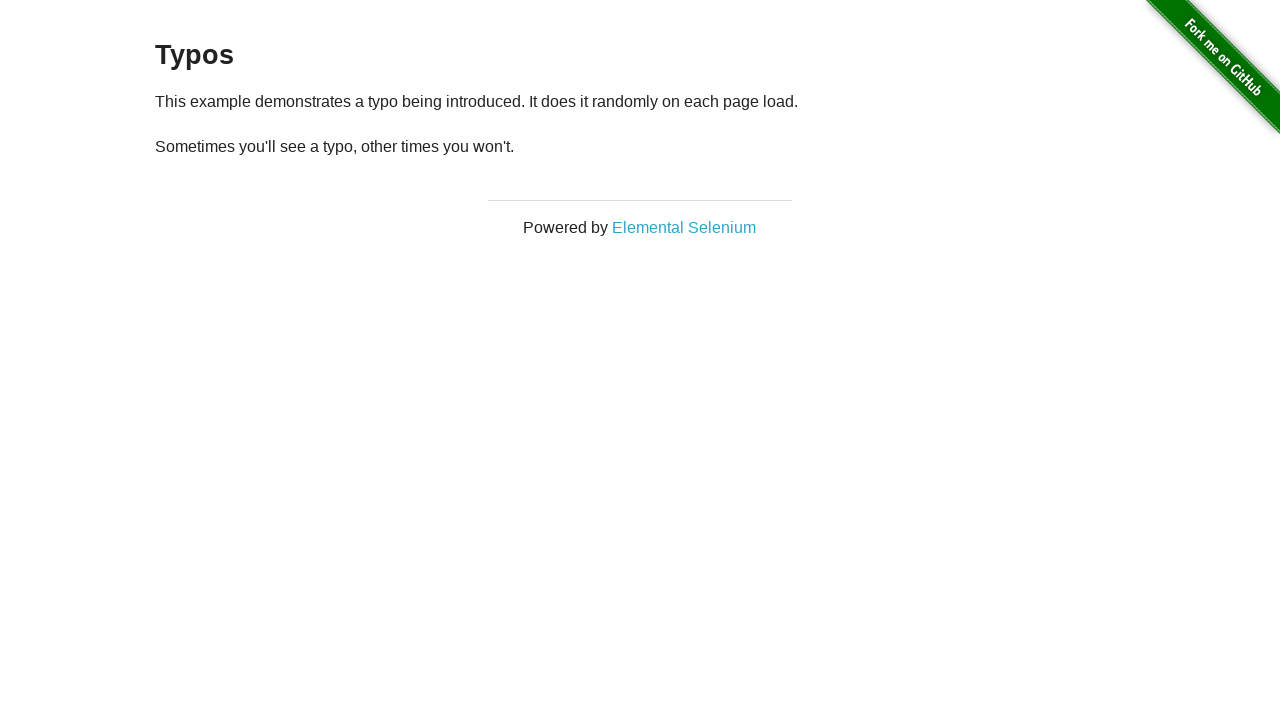

Verified that two window handles exist
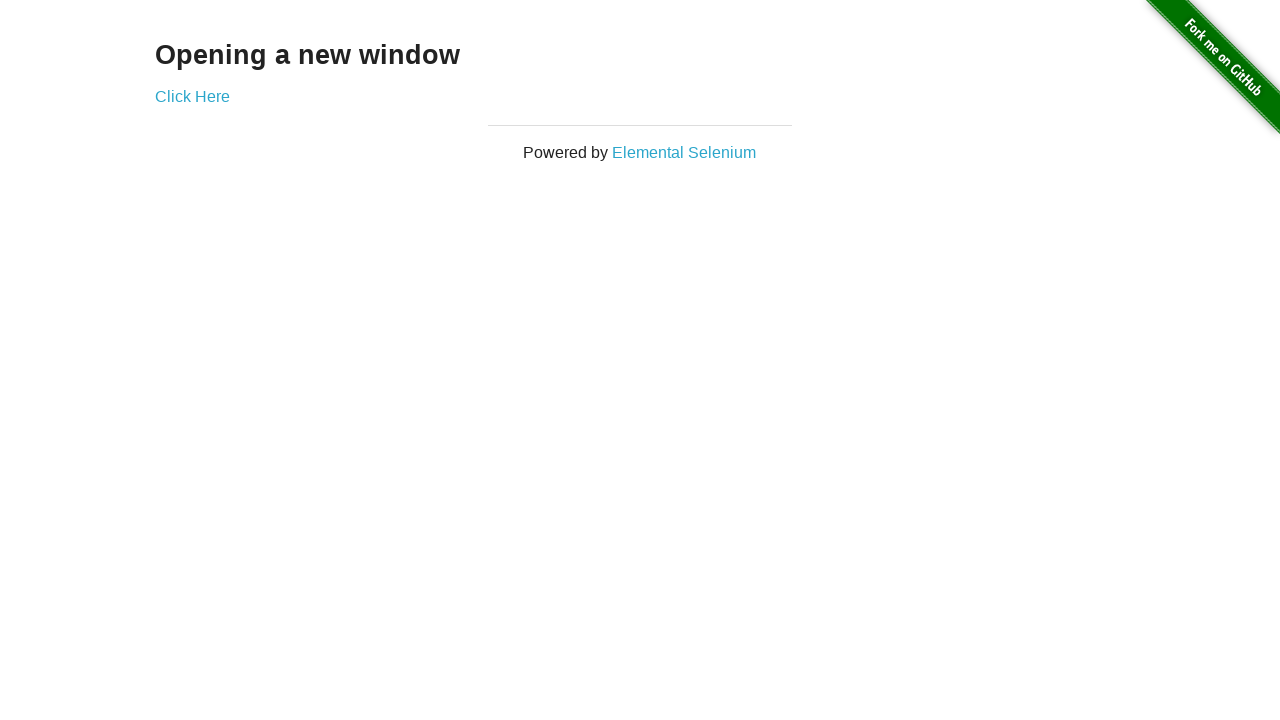

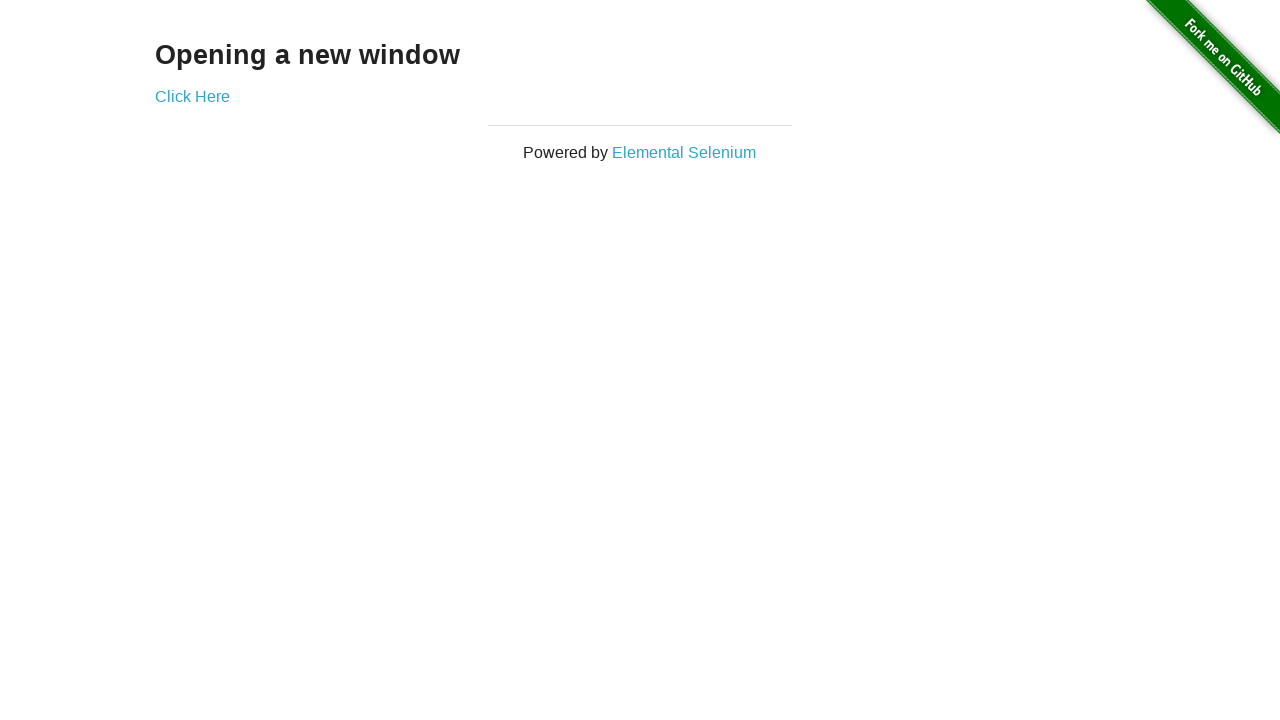